Tests auto-suggest dropdown functionality by typing a partial country name, waiting for suggestions to appear, and selecting a specific country (Indonesia) from the dropdown options.

Starting URL: https://rahulshettyacademy.com/AutomationPractice/

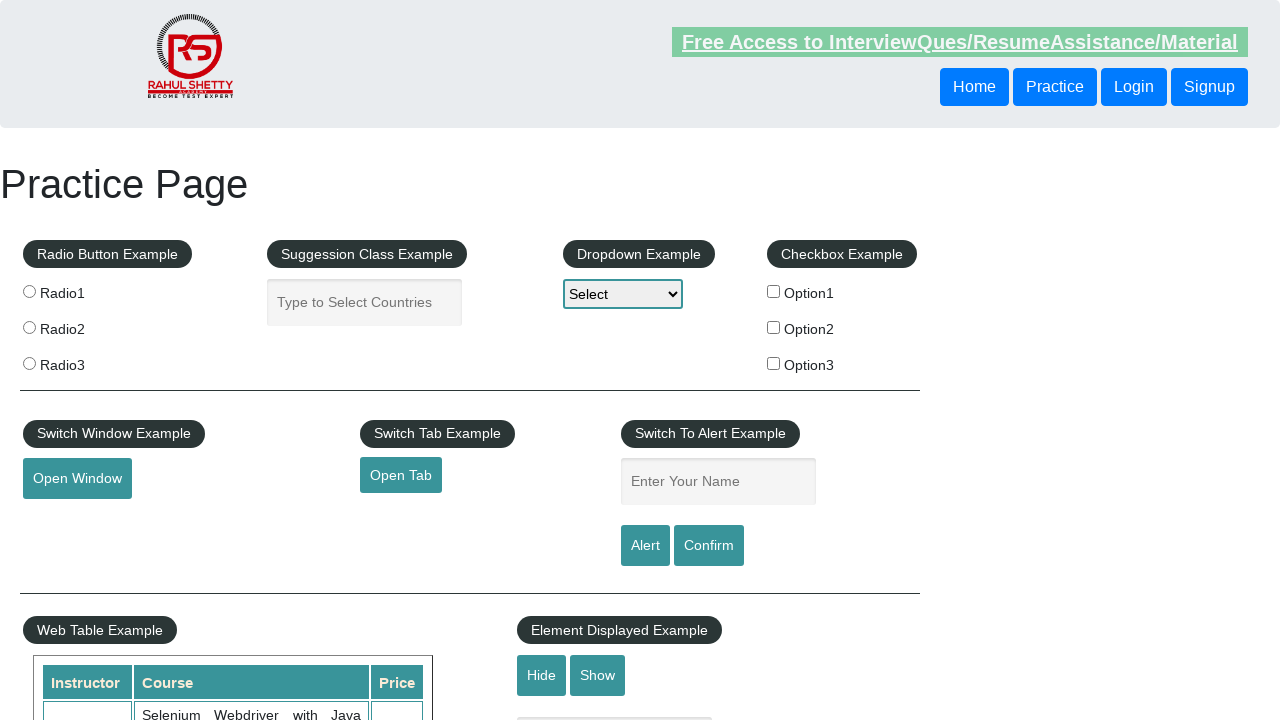

Filled autocomplete input with 'ind' on input#autocomplete
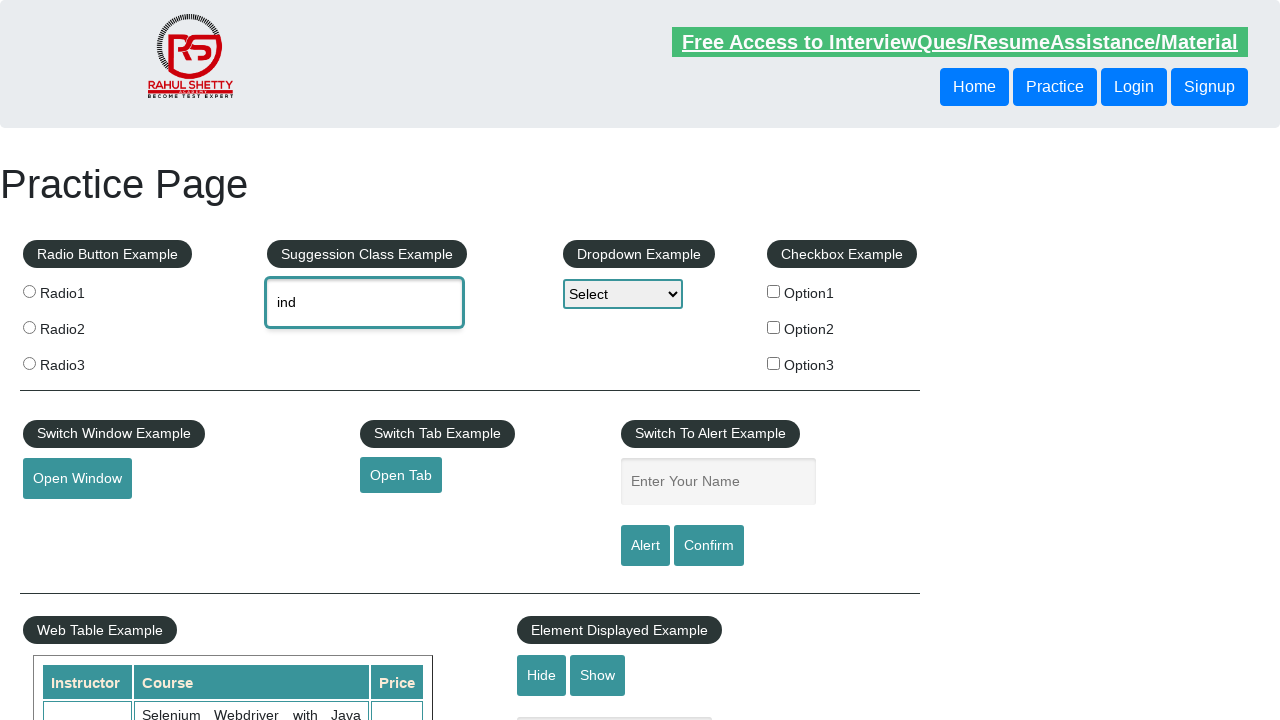

Auto-suggest dropdown appeared with country suggestions
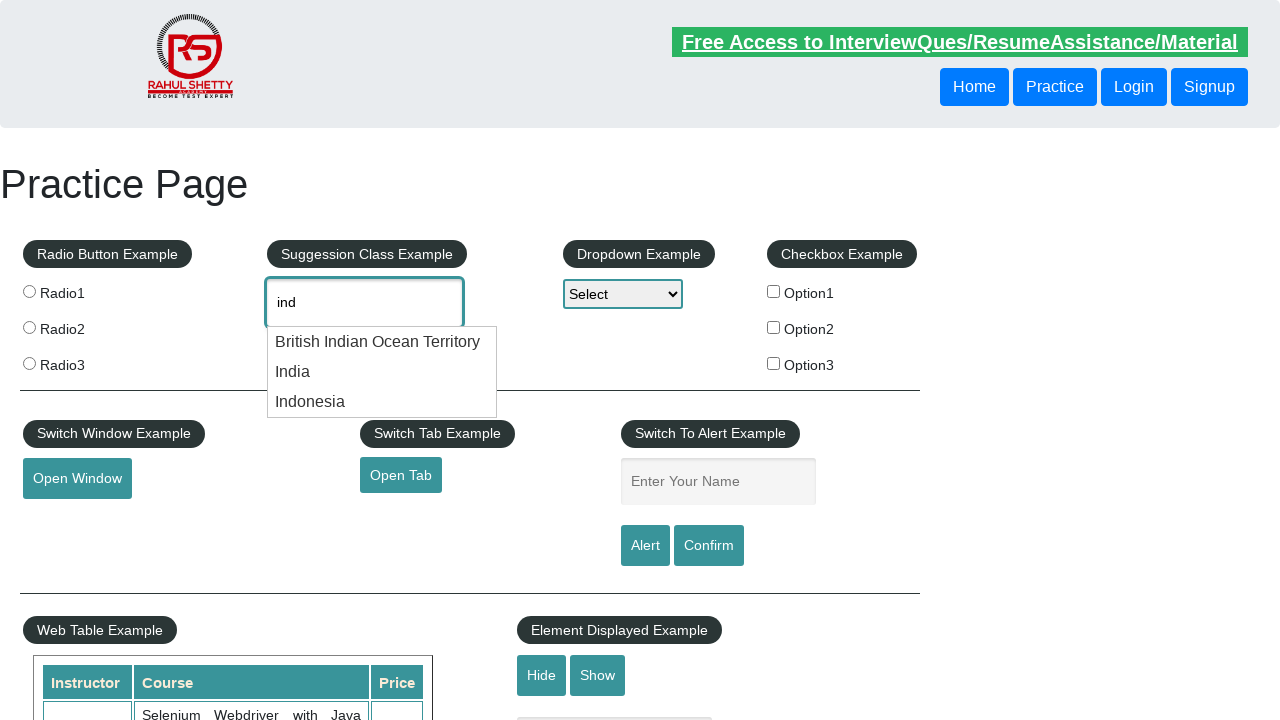

Retrieved all country options from the dropdown
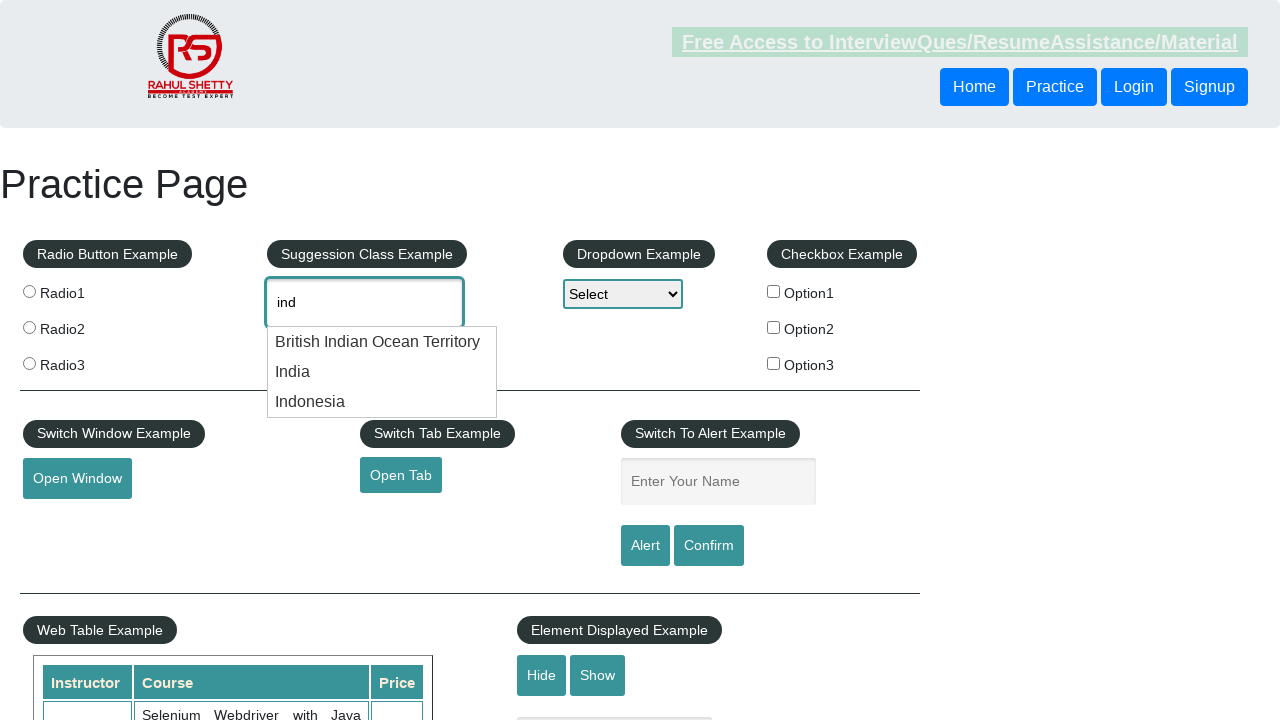

Selected 'Indonesia' from dropdown options at (382, 402) on xpath=//li[contains(@class,'ui-menu-item')]/div >> nth=2
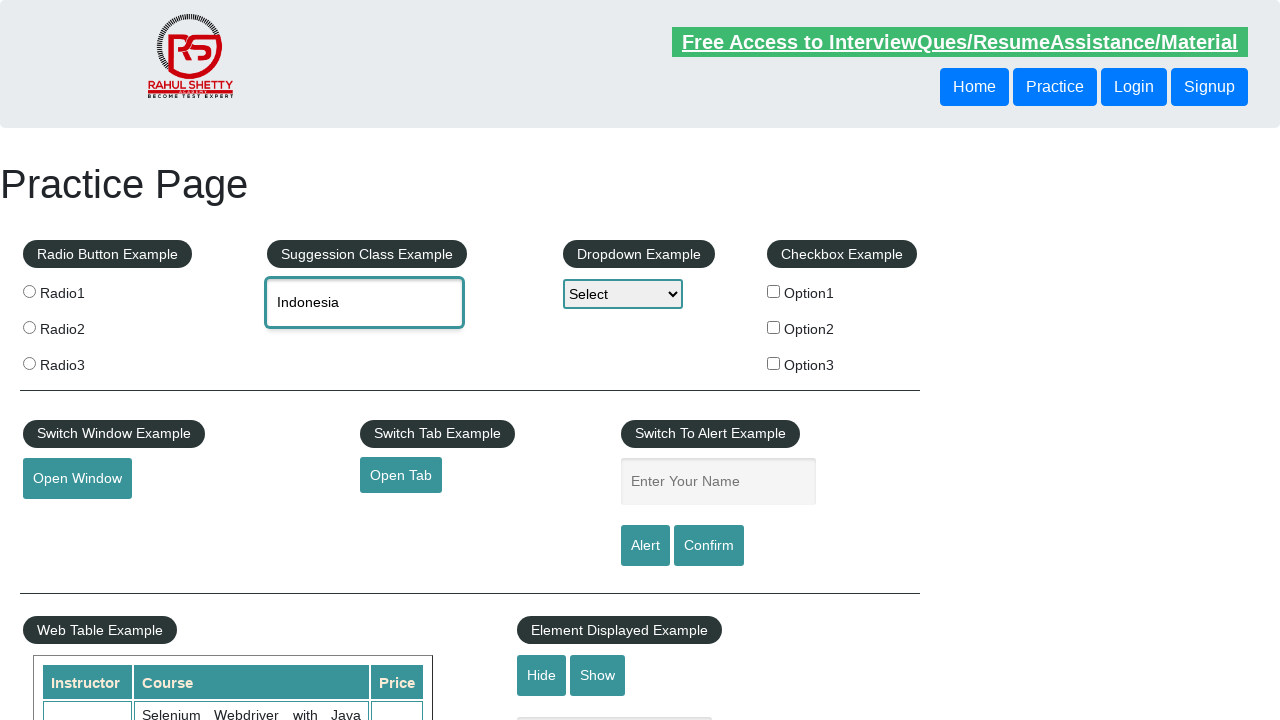

Waited for selection to complete
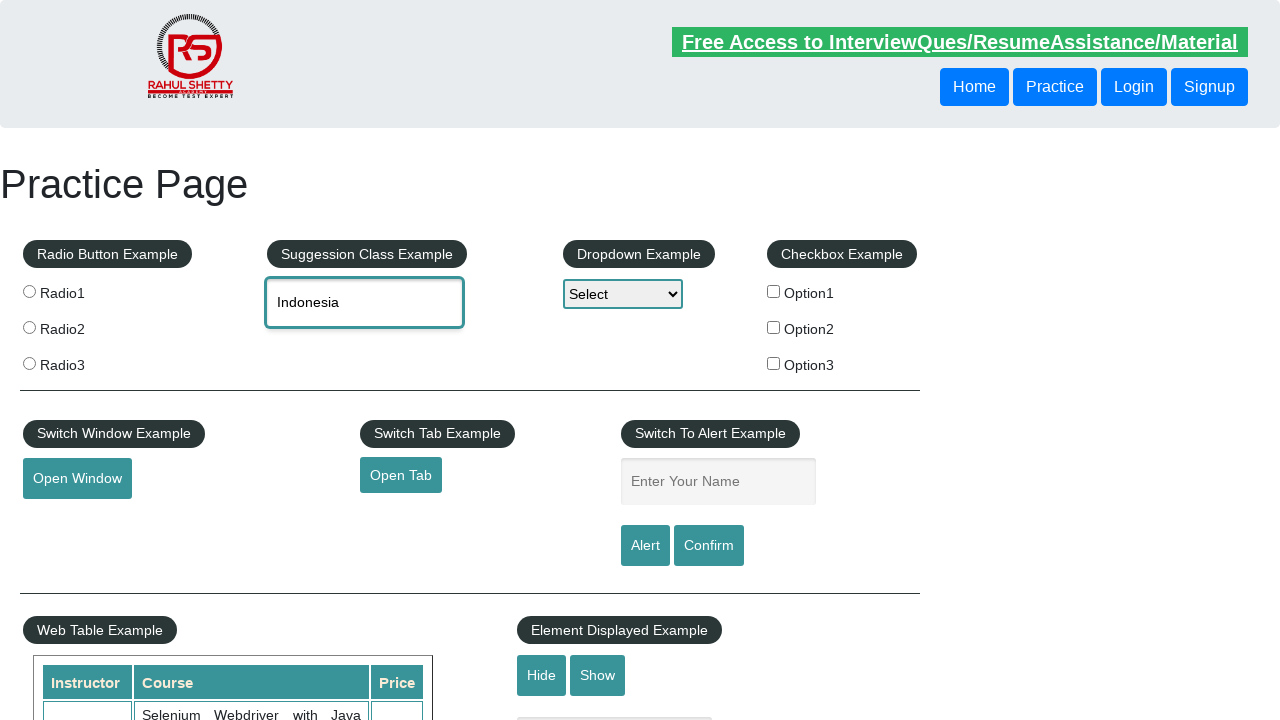

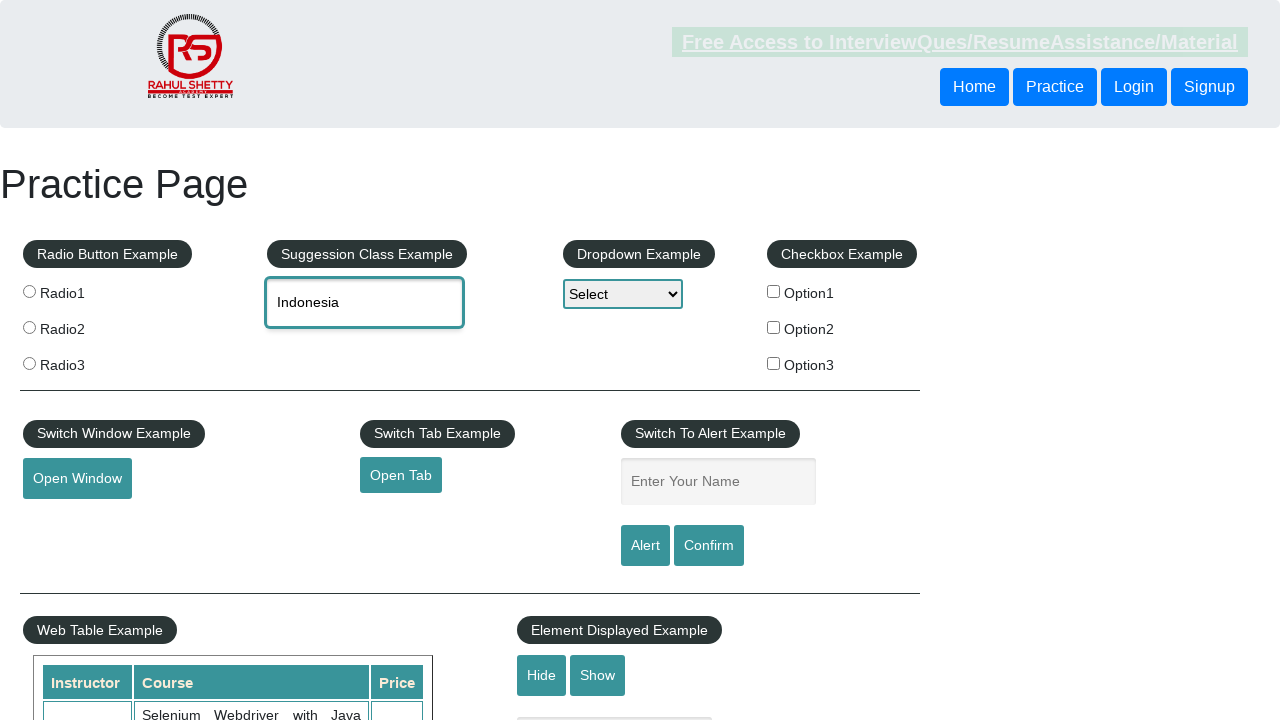